Tests scrolling to an element and clicking on day checkboxes (Monday and Tuesday) on a test automation practice page

Starting URL: https://testautomationpractice.blogspot.com/

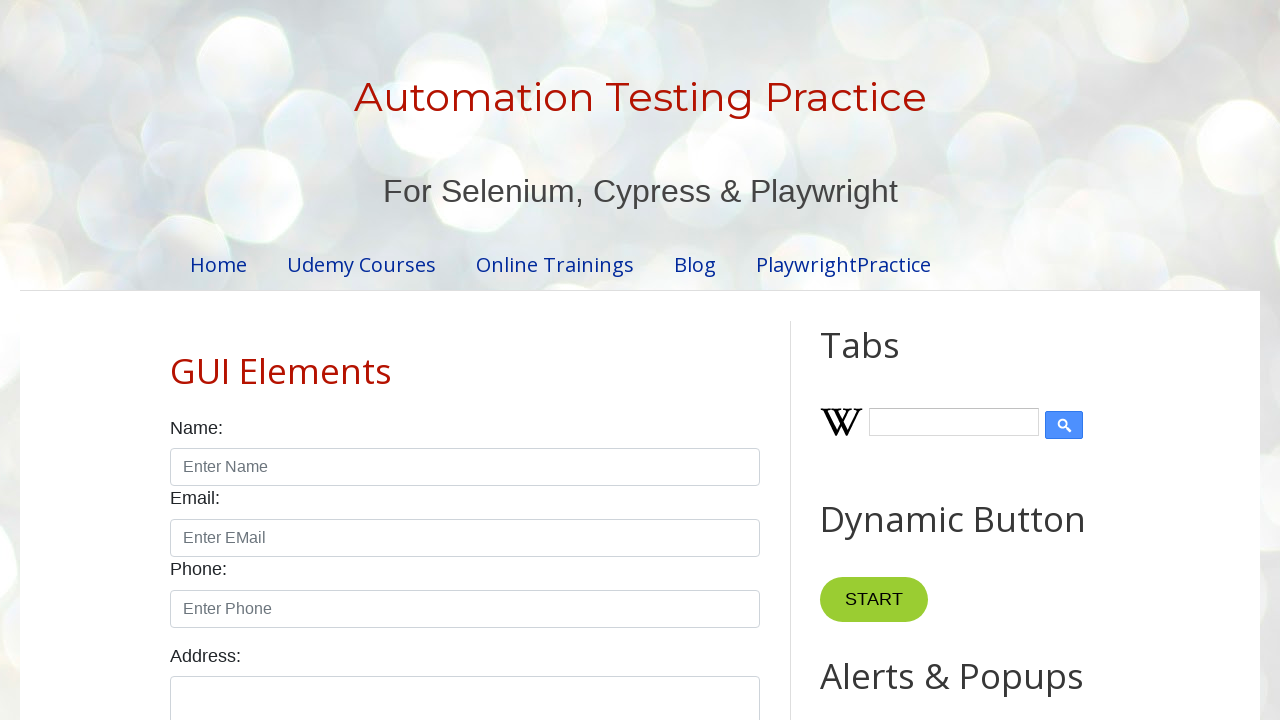

Located the Sunday element
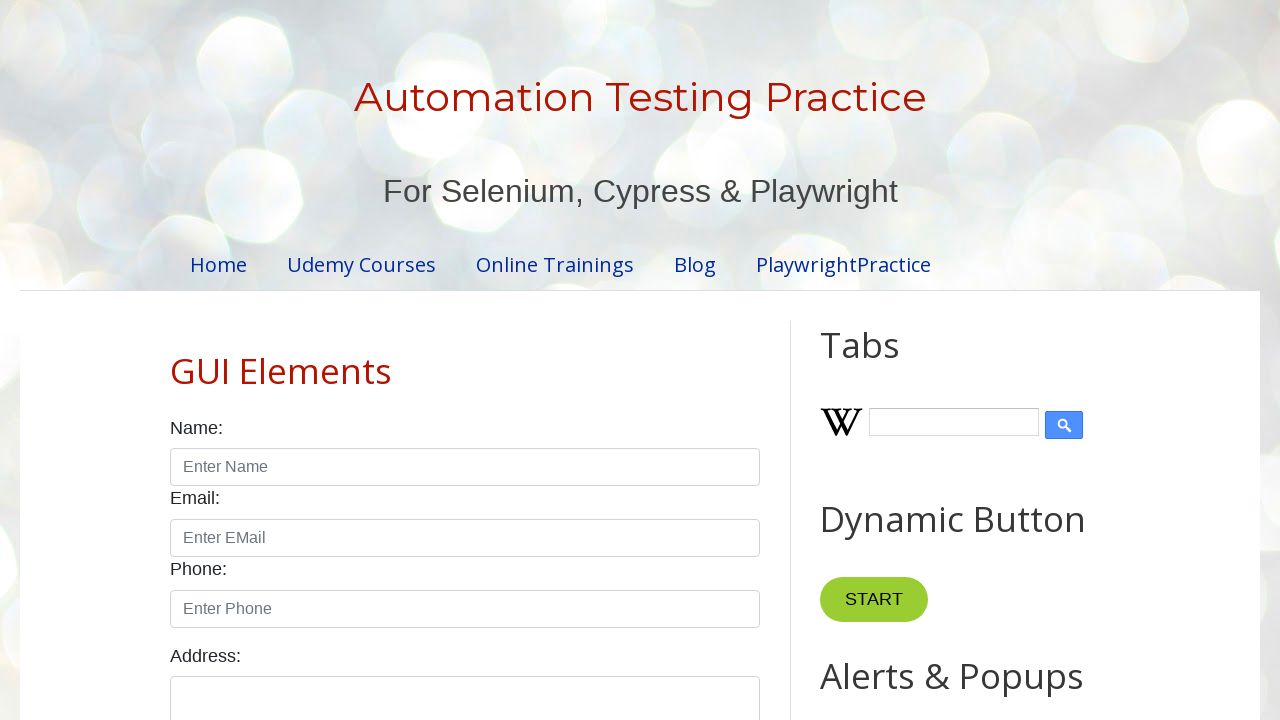

Scrolled to Sunday element into view
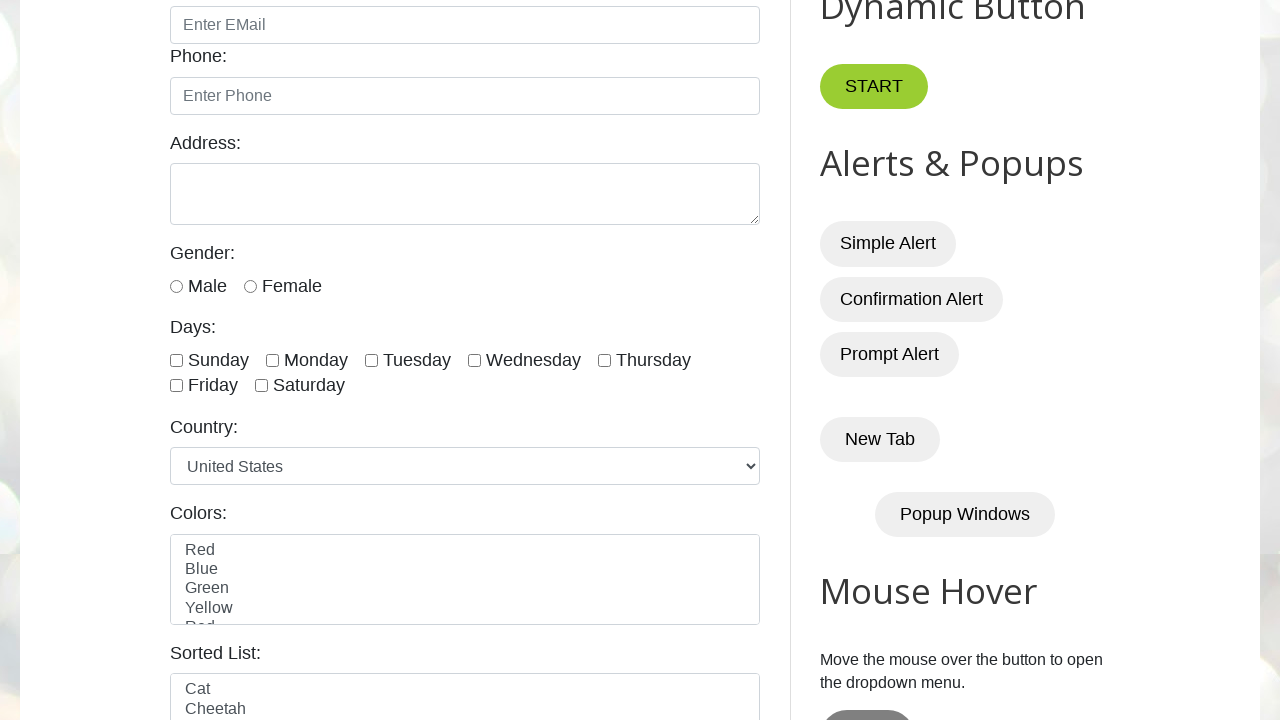

Clicked Monday checkbox at (272, 360) on #monday
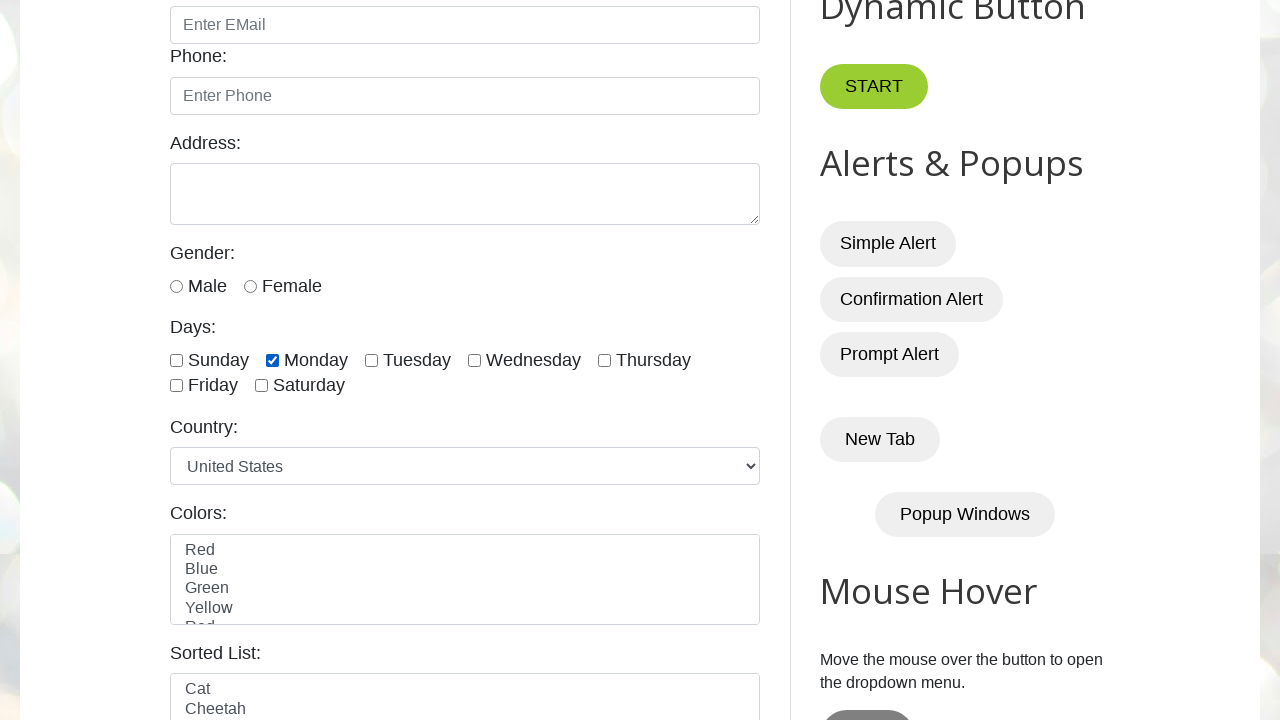

Clicked Tuesday checkbox at (372, 360) on #tuesday
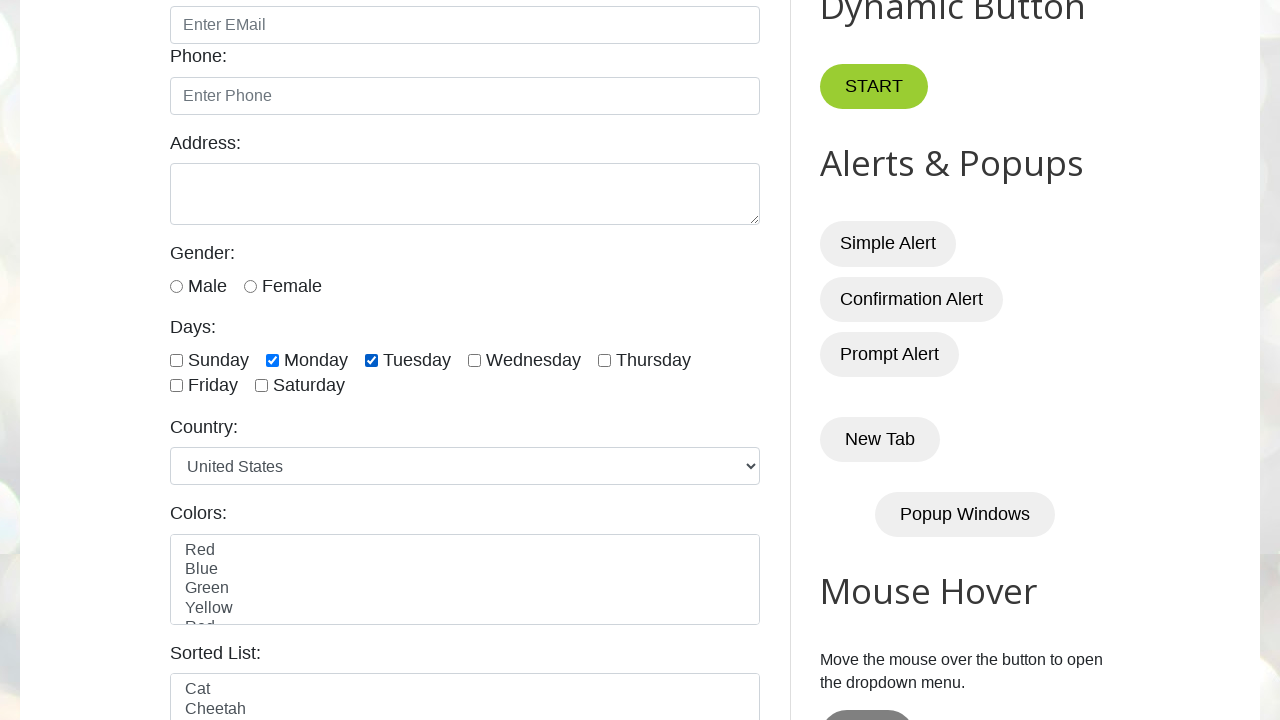

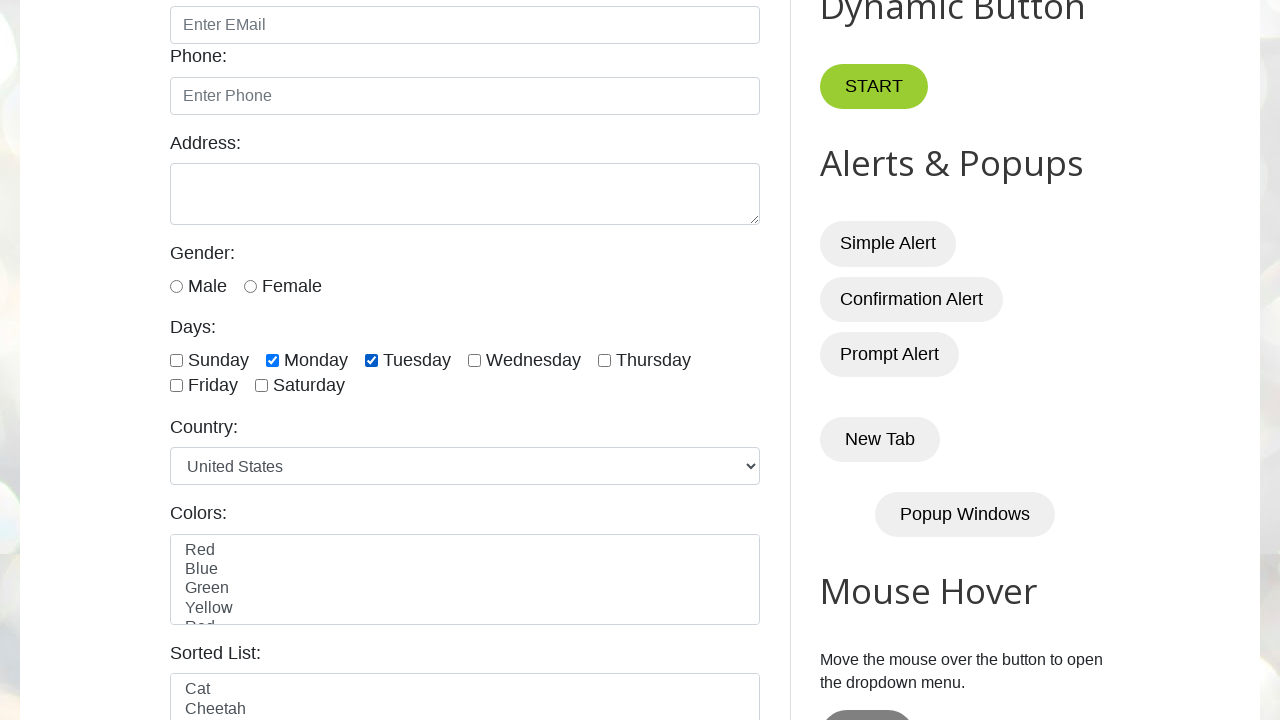